Tests email newsletter subscription form by filling email and clicking submit

Starting URL: https://chadd.org/for-adults/overview/

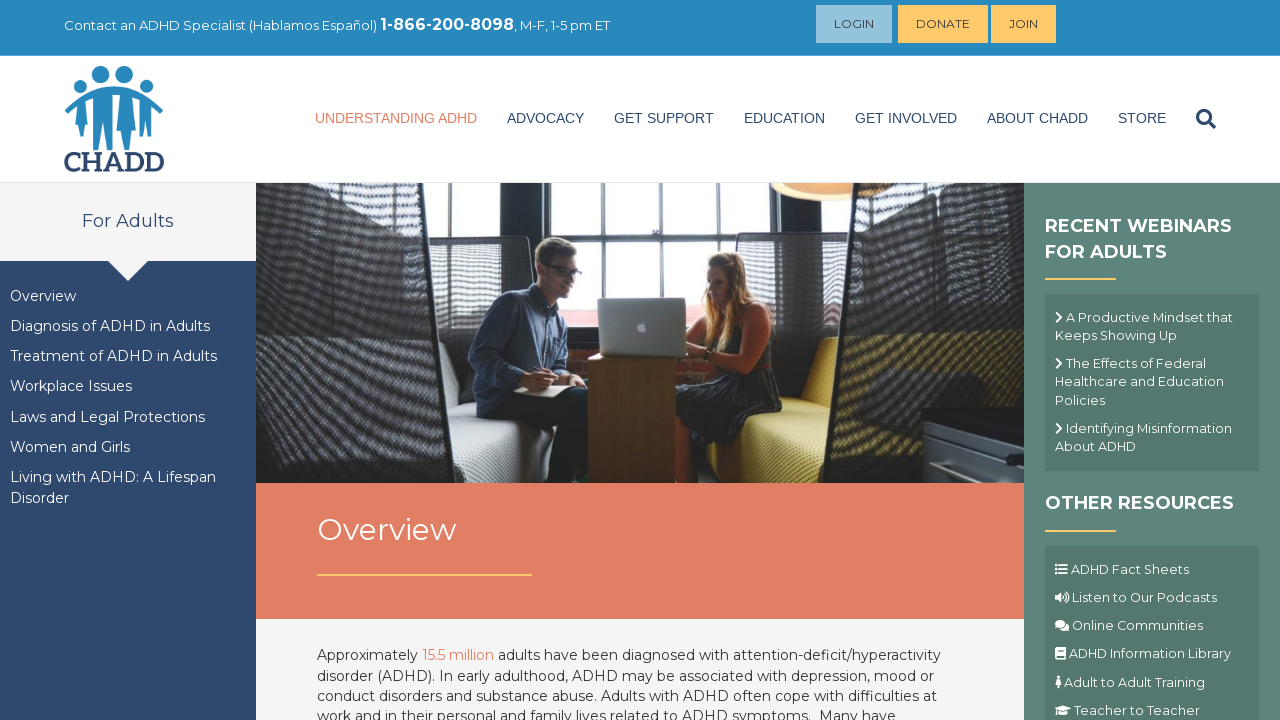

Filled email field with 'testuser7842@example.com' on input[name='EMAIL']
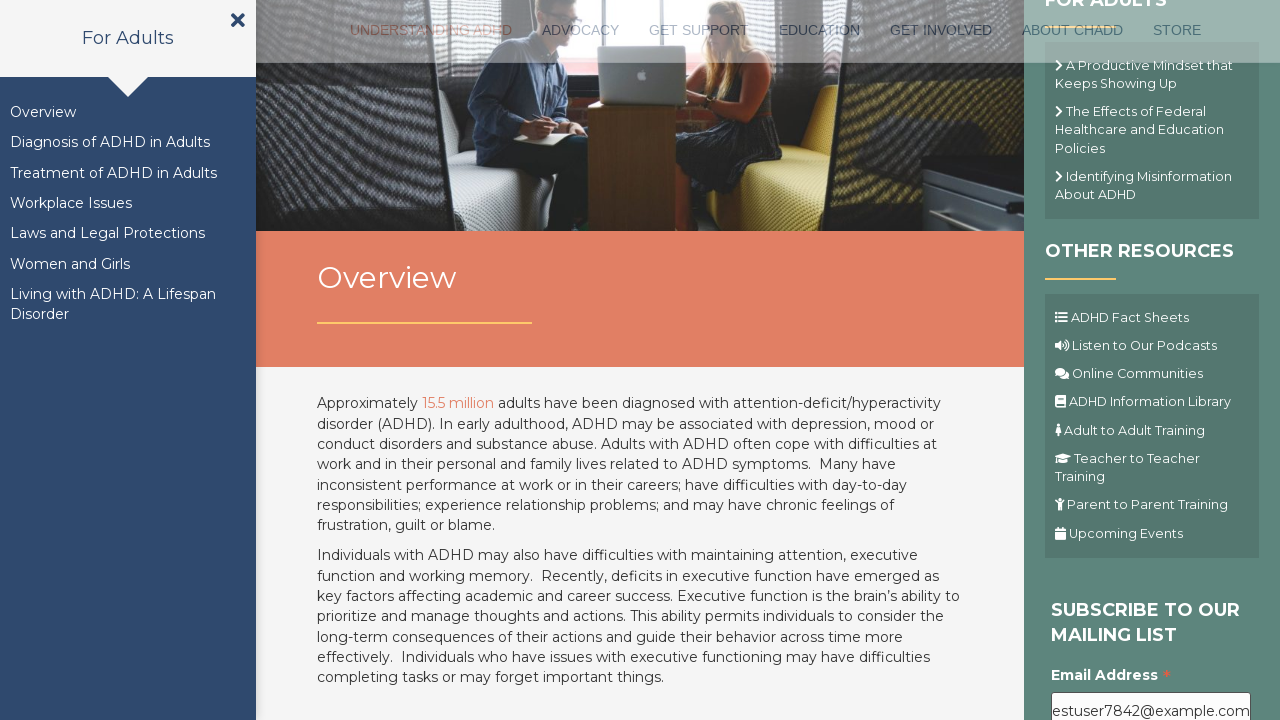

Clicked submit button to subscribe to newsletter at (1111, 361) on .button
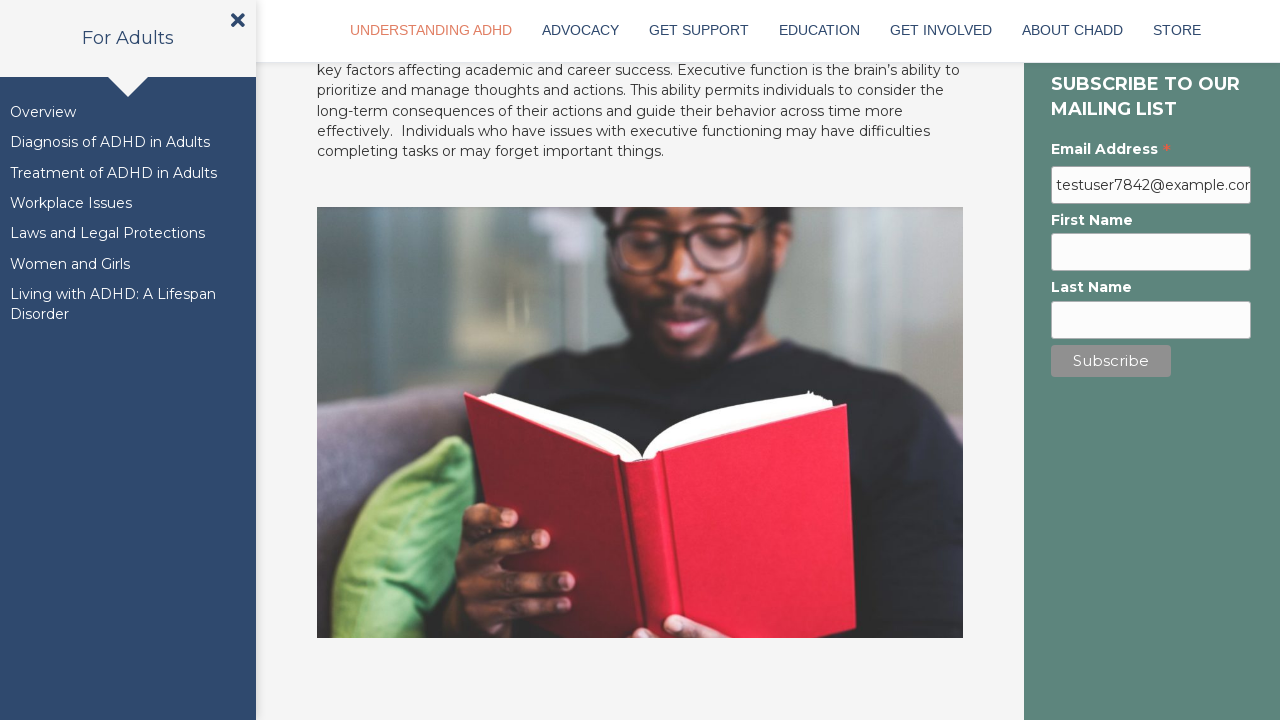

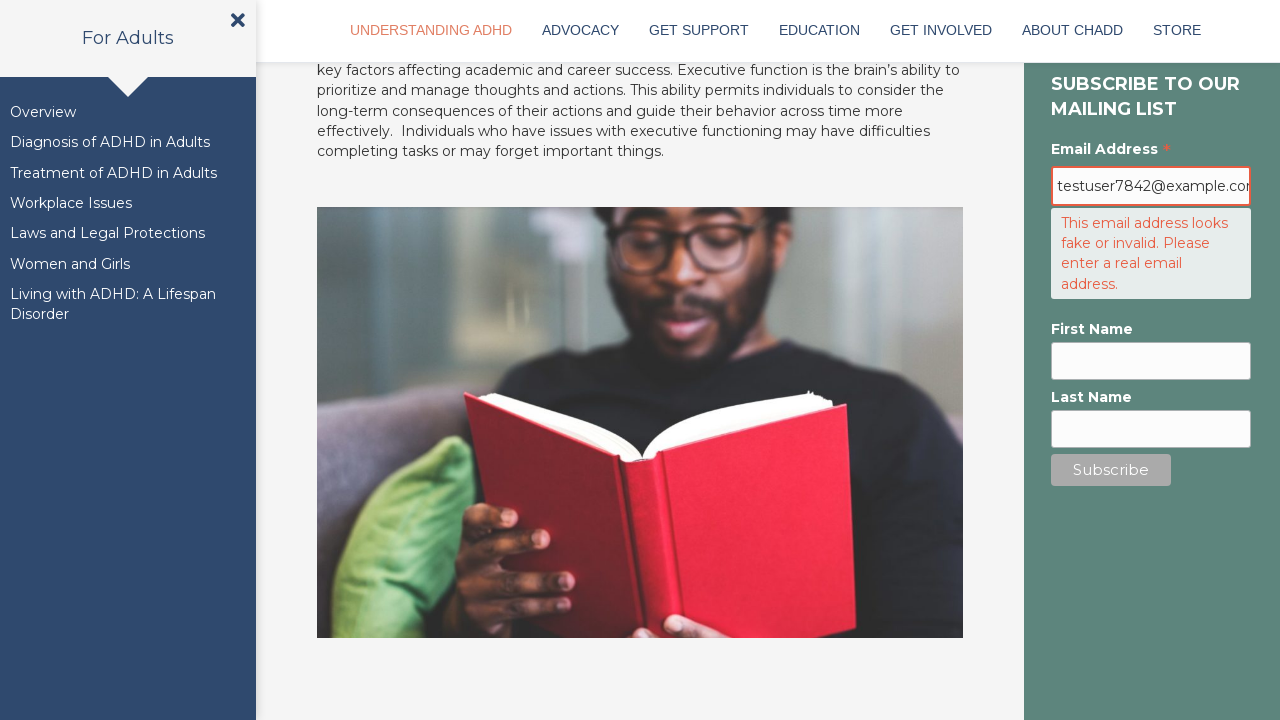